Navigates to the Sortable Data Tables page and verifies the table structure by checking that table headers and rows are present and accessible.

Starting URL: https://the-internet.herokuapp.com/

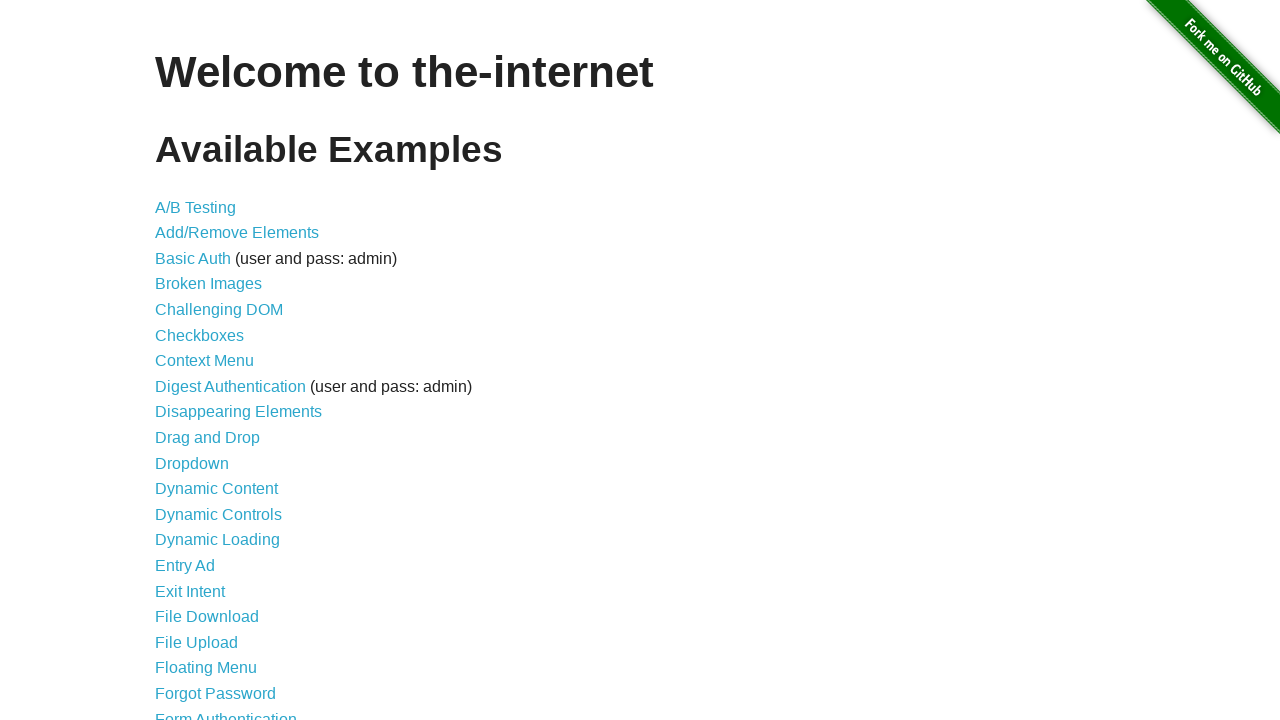

Clicked on 'Sortable Data Tables' link at (230, 574) on text=Sortable Data Tables
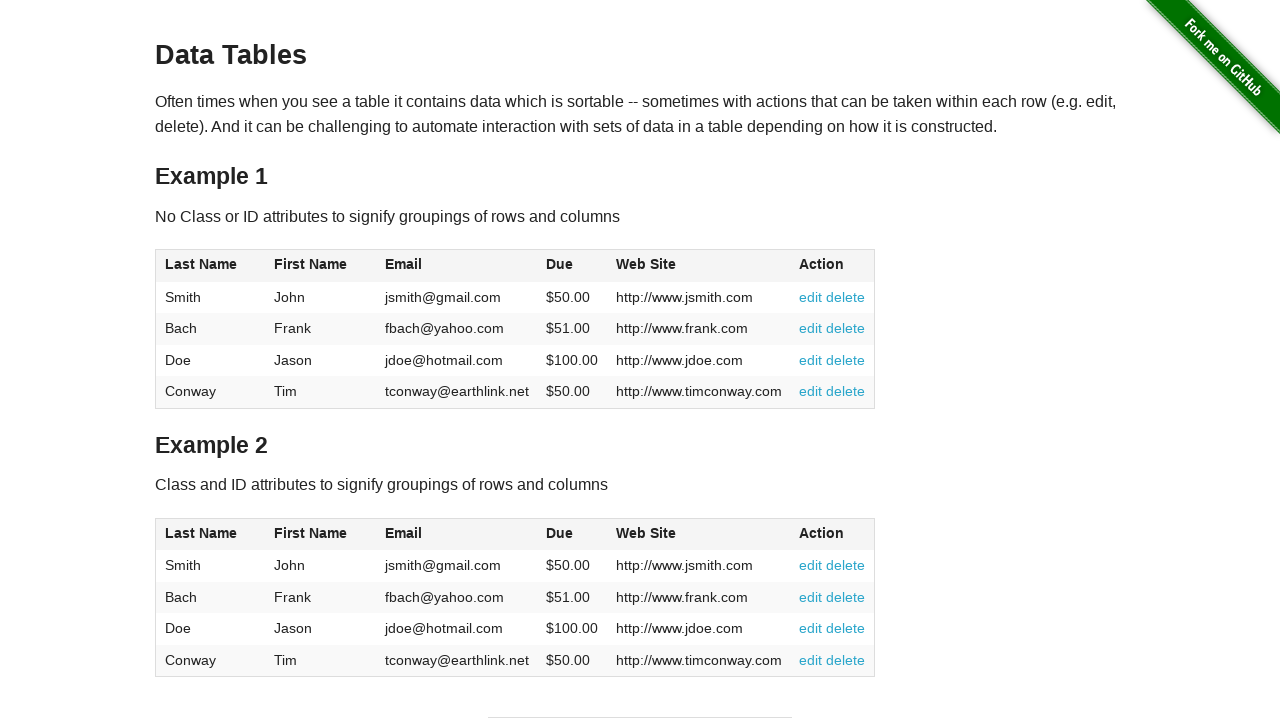

Table #table1 became visible
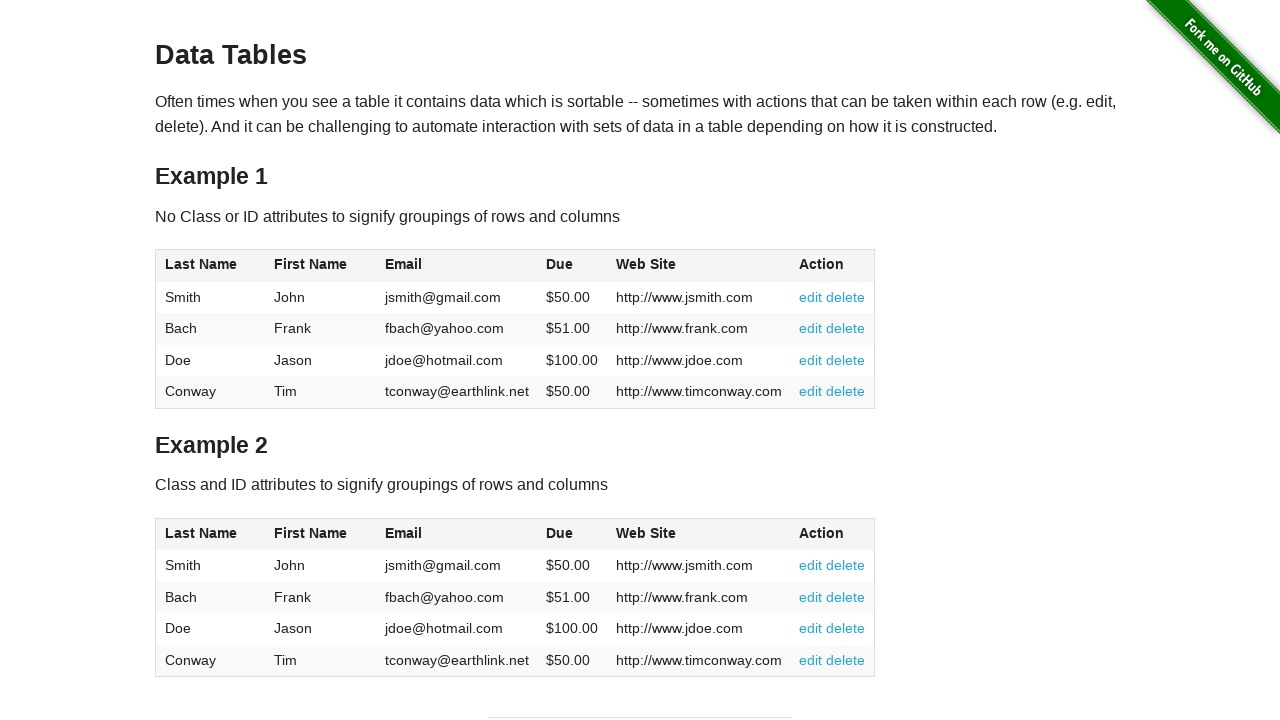

Table headers verified to be present
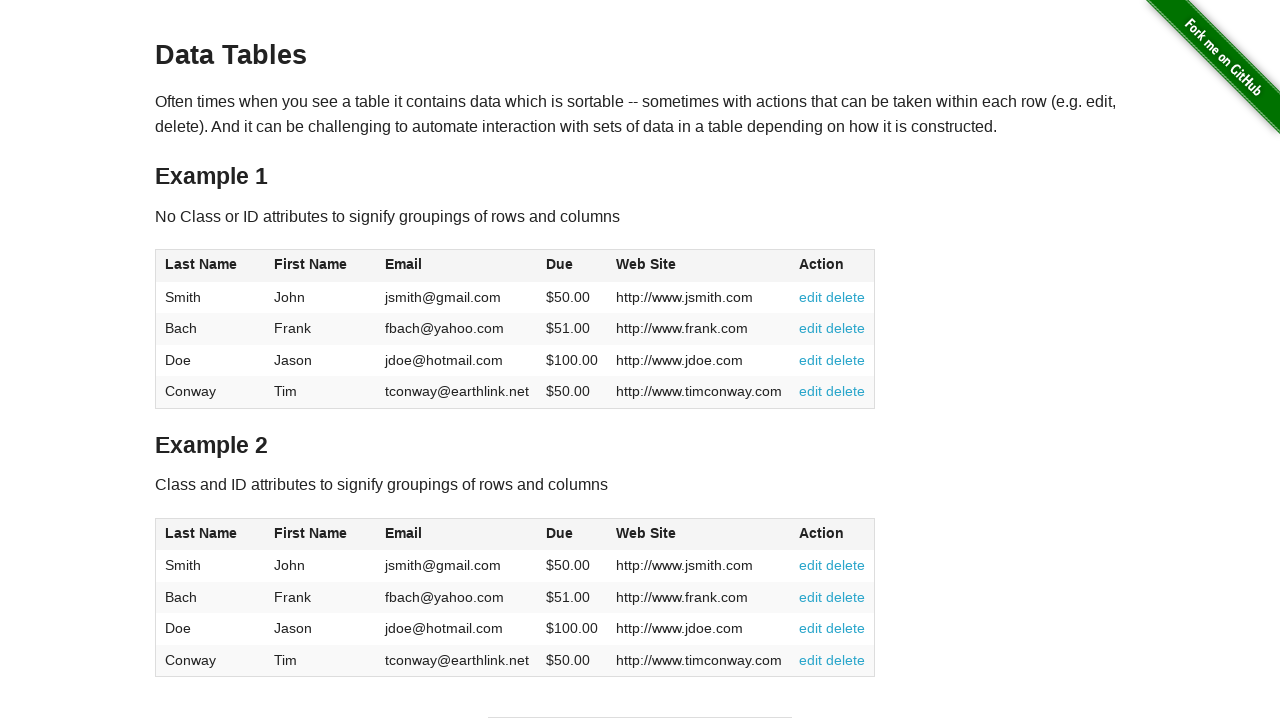

Table rows verified to be present
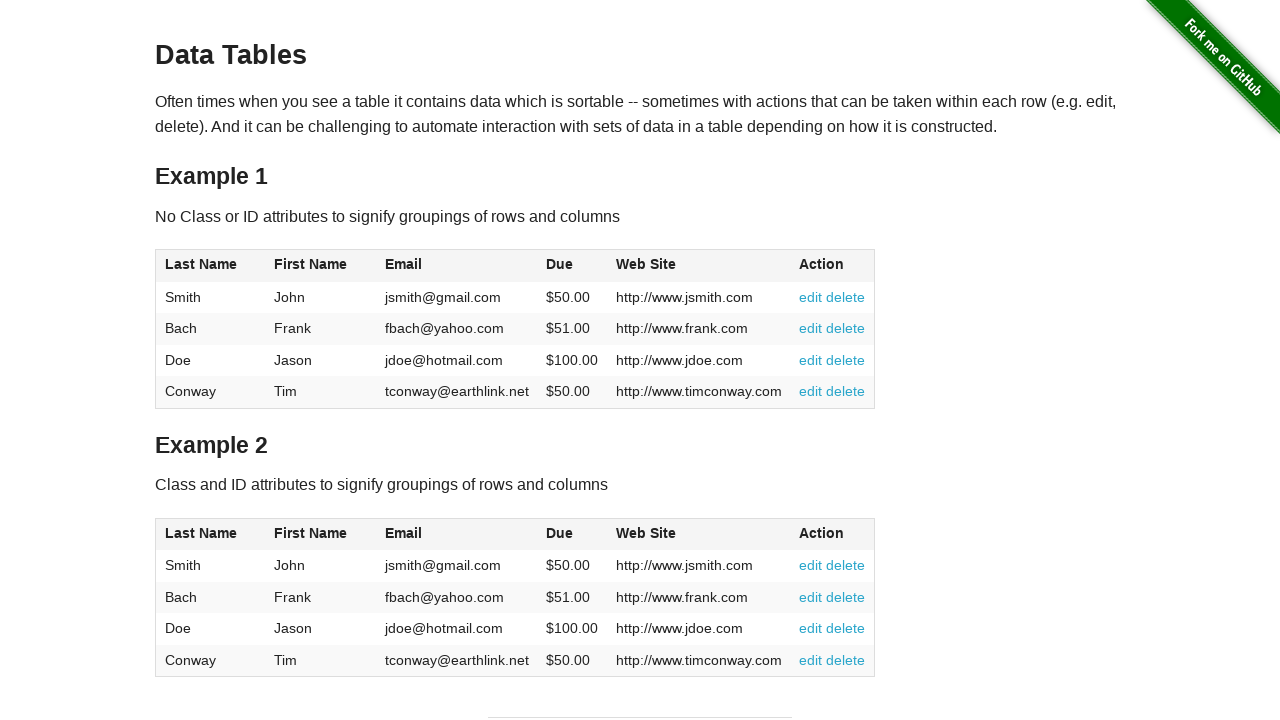

Clicked on first column header to sort ascending at (201, 264) on #table1 thead tr th:nth-child(1) span
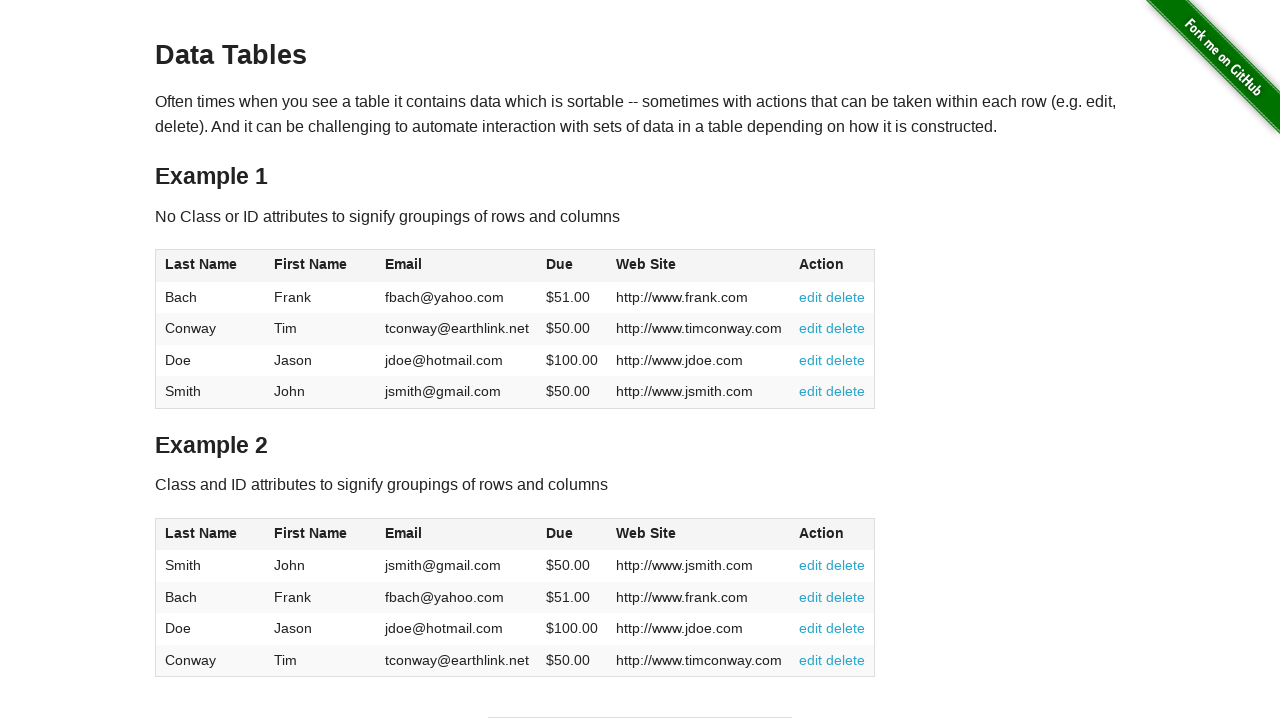

Clicked on first column header again to reverse sort at (201, 264) on #table1 thead tr th:nth-child(1) span
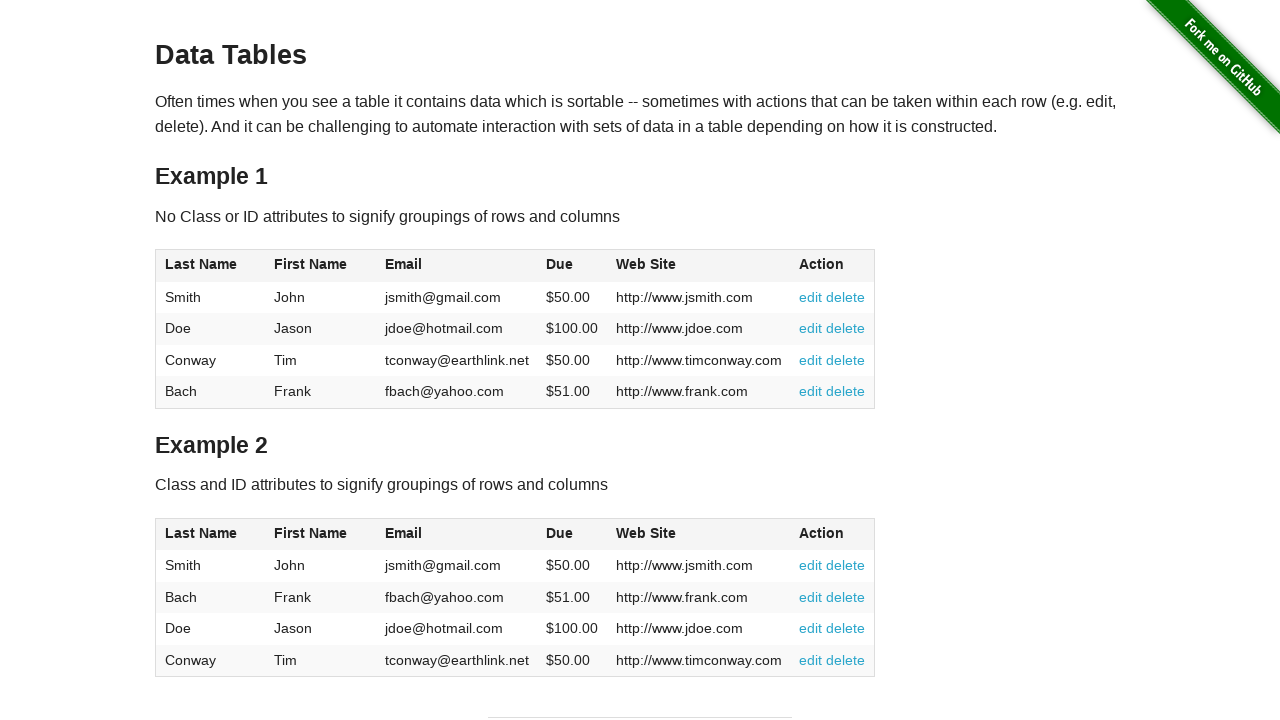

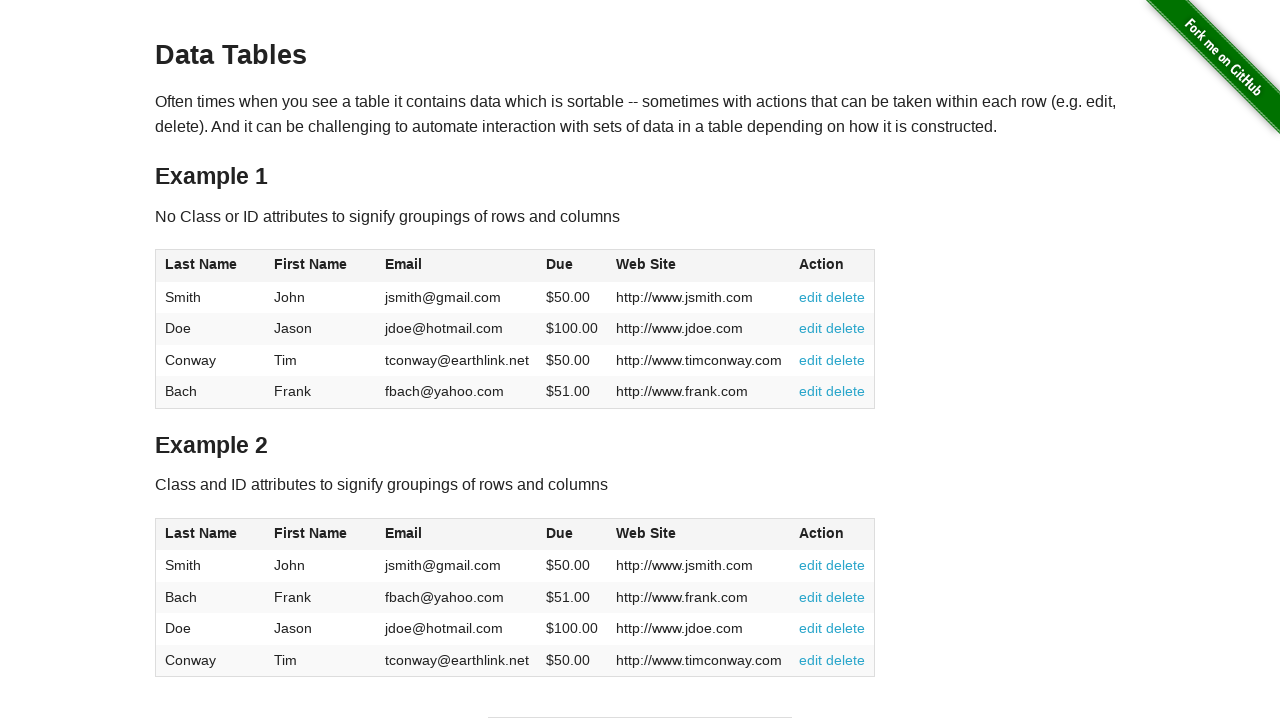